Tests dynamic dropdown selection for origin and destination cities

Starting URL: https://rahulshettyacademy.com/dropdownsPractise/

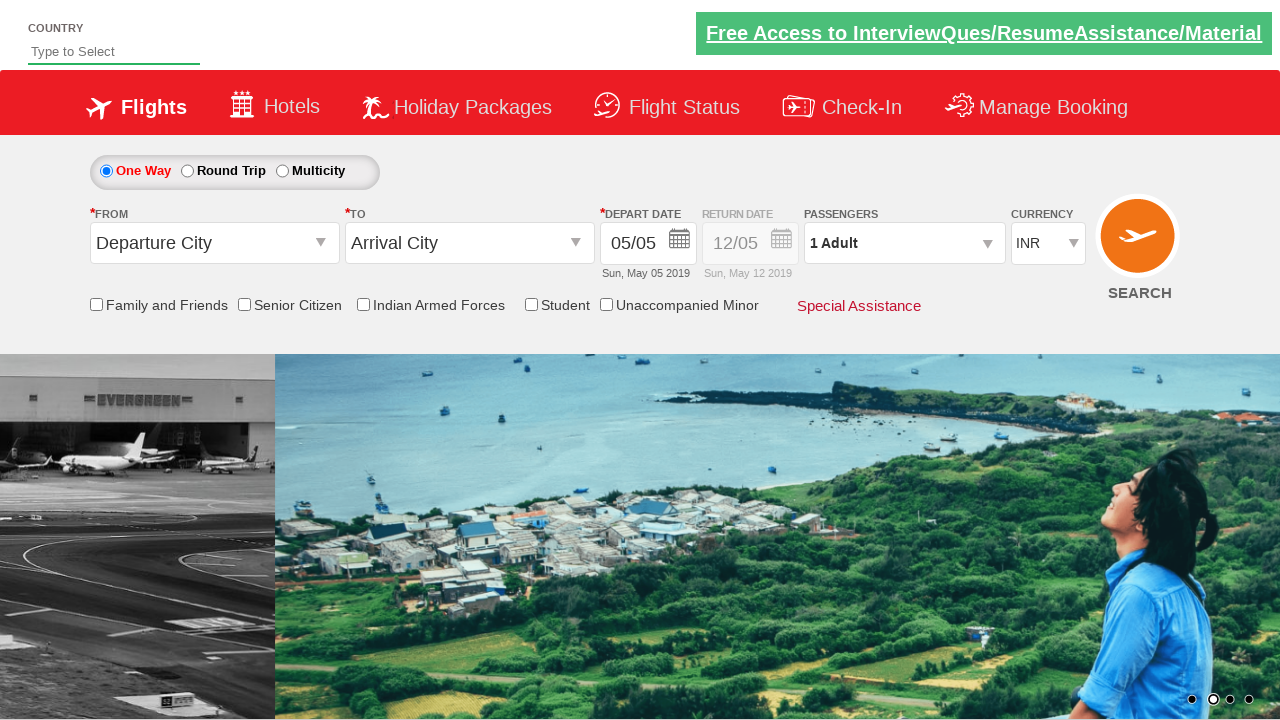

Clicked on origin station input field at (214, 243) on xpath=//input[contains(@id,'originStation1_CTXT')]
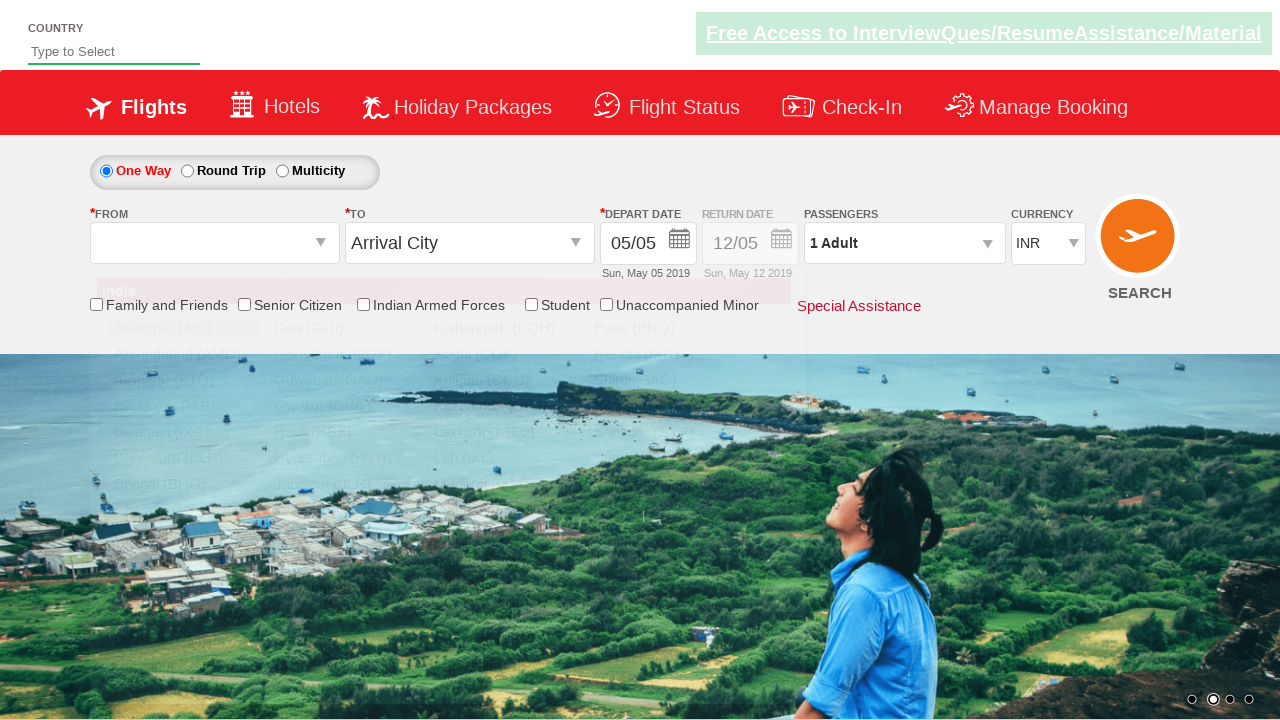

Selected AIP as origin city from dynamic dropdown at (184, 328) on xpath=//div[contains(@id,'originStation1_CTNR')]/descendant::a[@value='AIP']
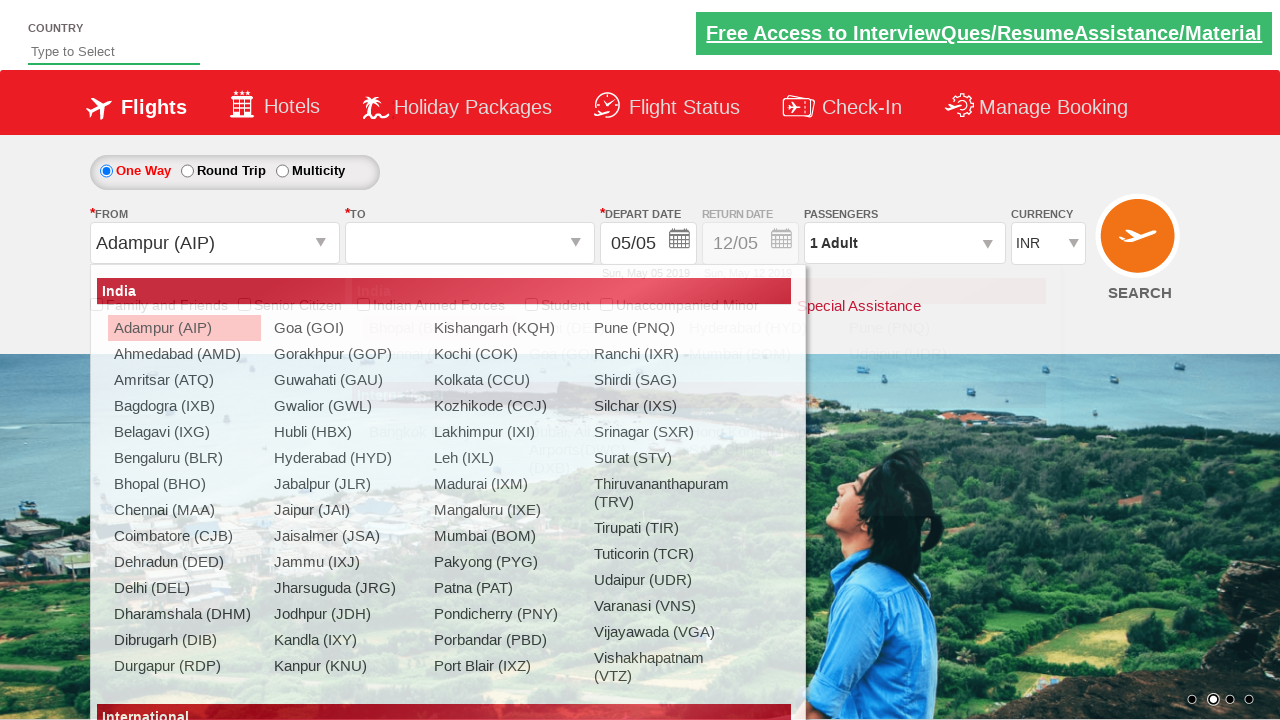

Selected BHO as destination city from dynamic dropdown at (439, 328) on xpath=//div[contains(@id,'destinationStation1_CTNR')]/descendant::a[@value='BHO'
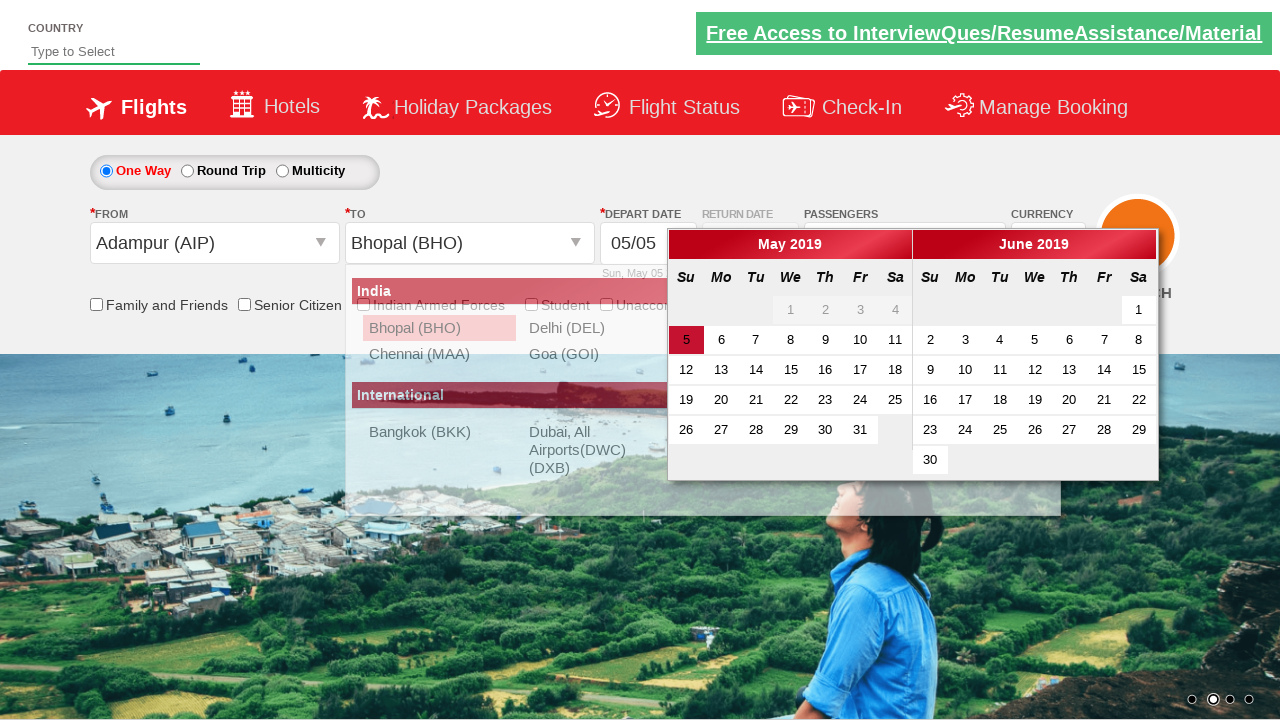

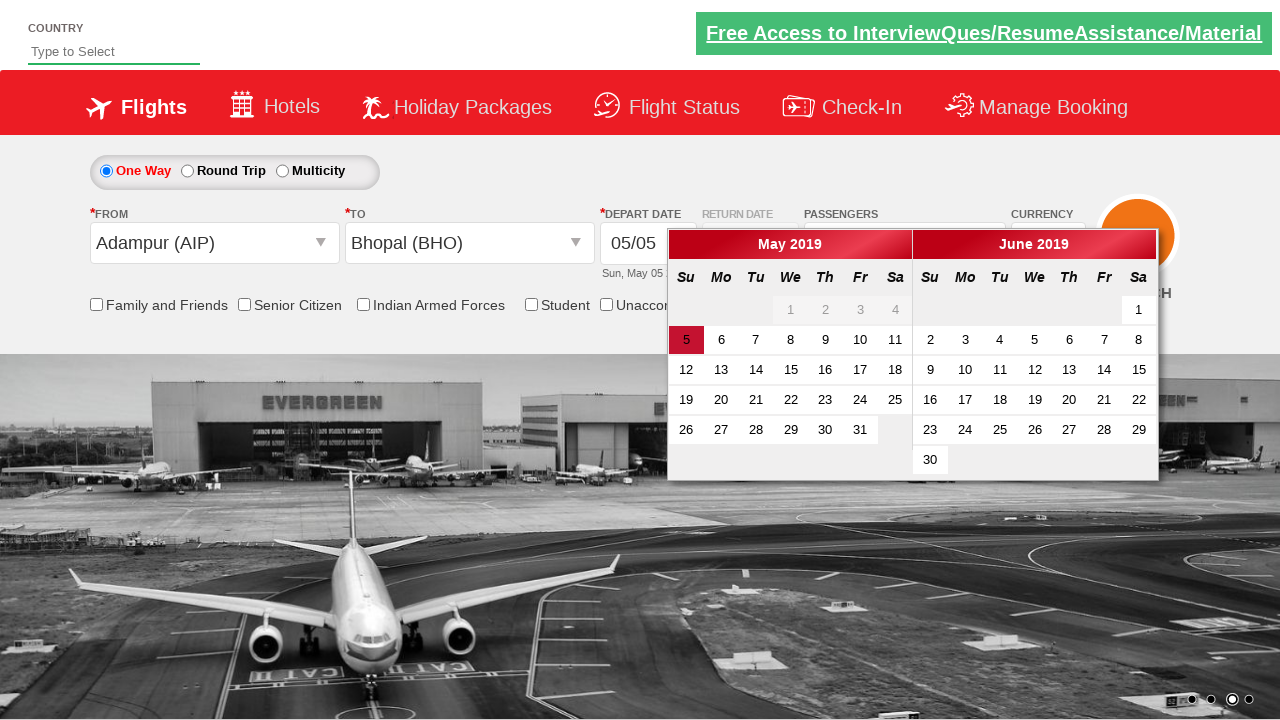